Tests entering the number 73 and verifies the alert displays the correctly calculated square root

Starting URL: https://acctabootcamp.github.io/site/tasks/enter_a_number

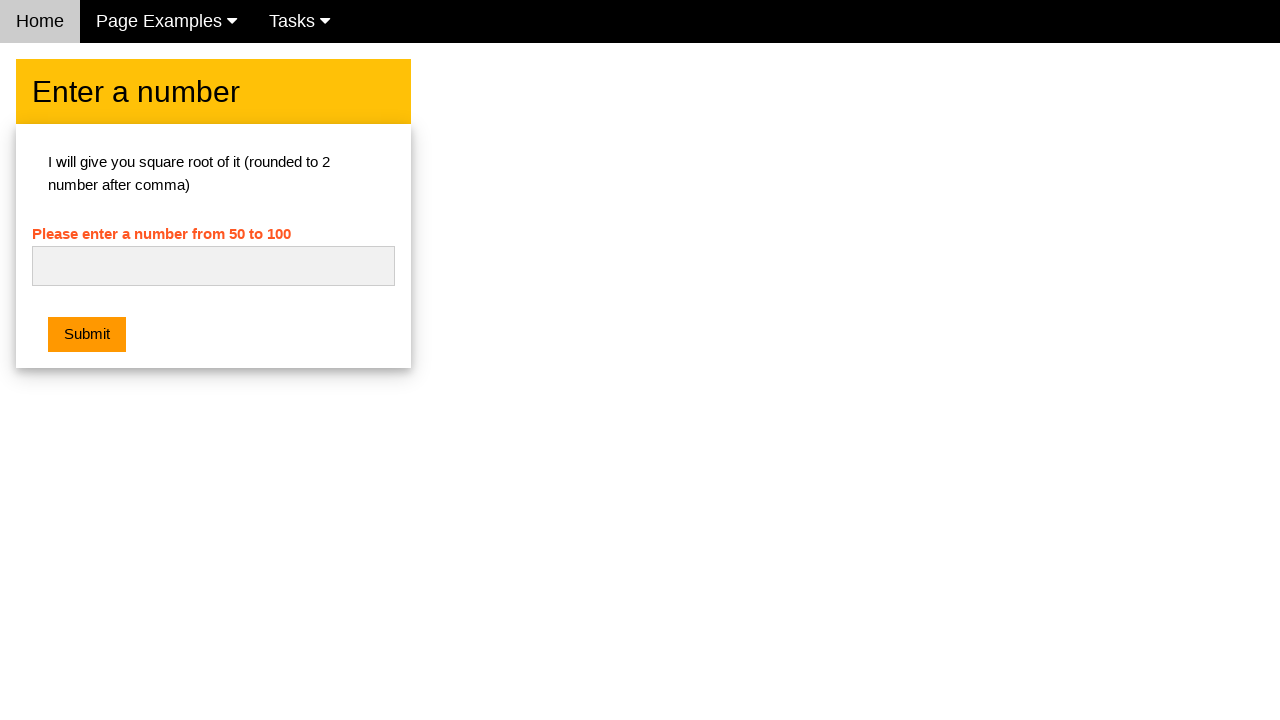

Set up dialog handler to validate and accept alert
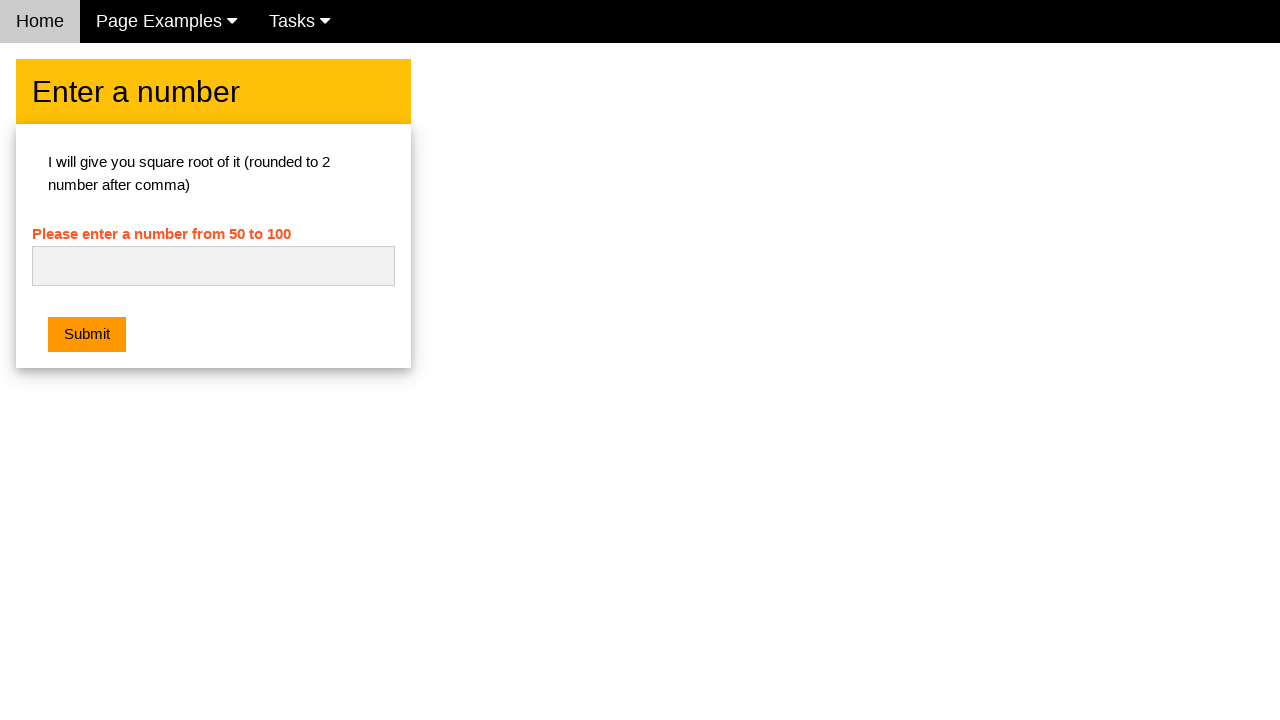

Filled number input field with 73 on #numb
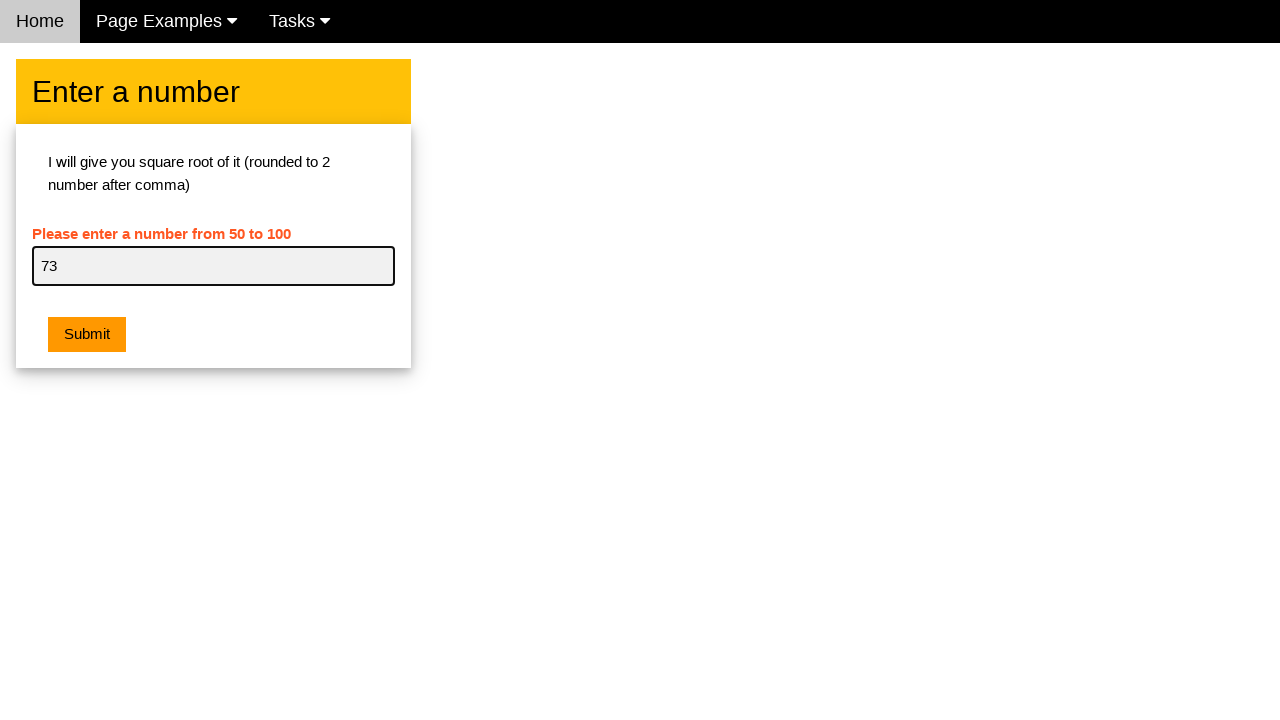

Clicked submit button to calculate square root at (87, 335) on .w3-btn
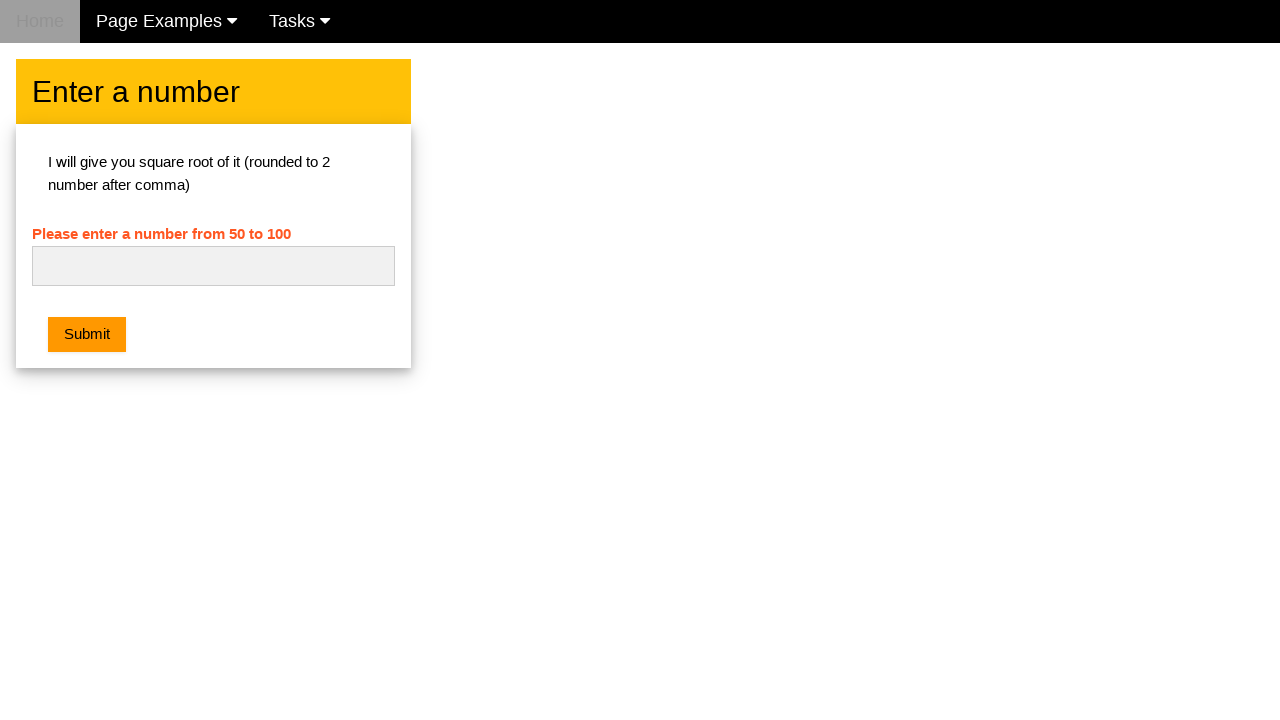

Waited for alert dialog to appear and be handled
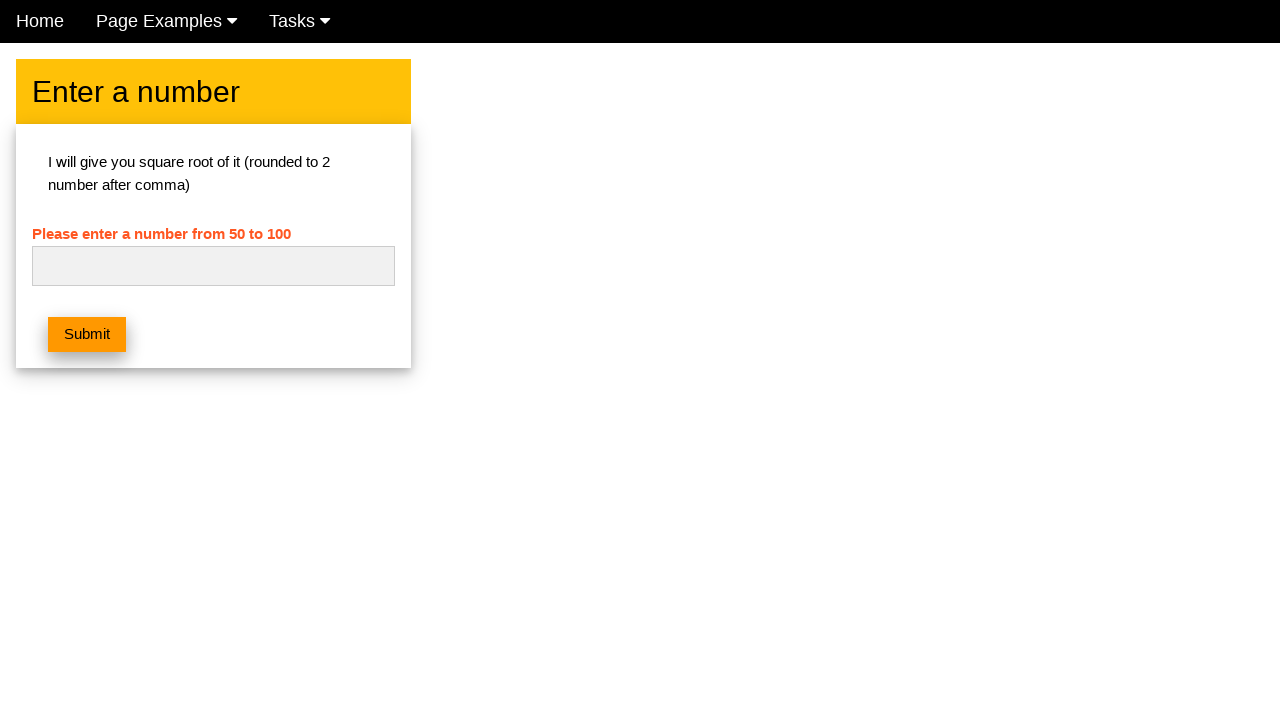

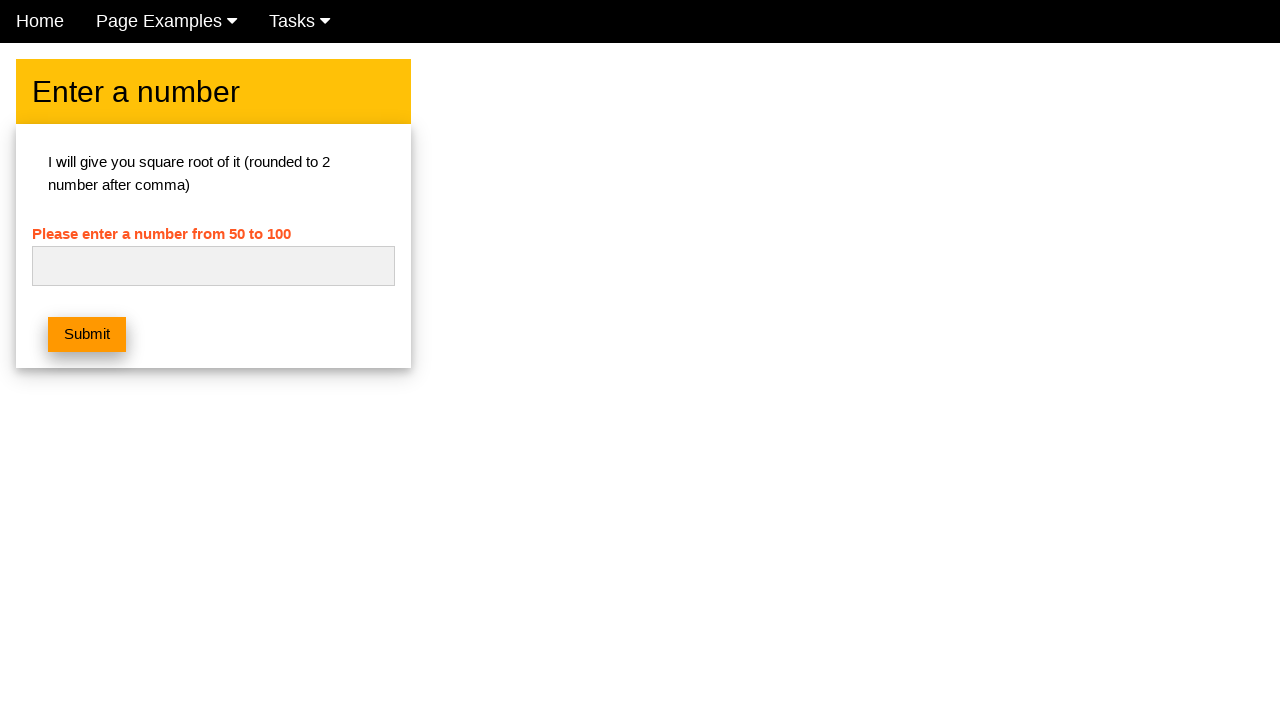